Searches for "New York" in the table search box

Starting URL: https://www.lambdatest.com/selenium-playground/table-sort-search-demo

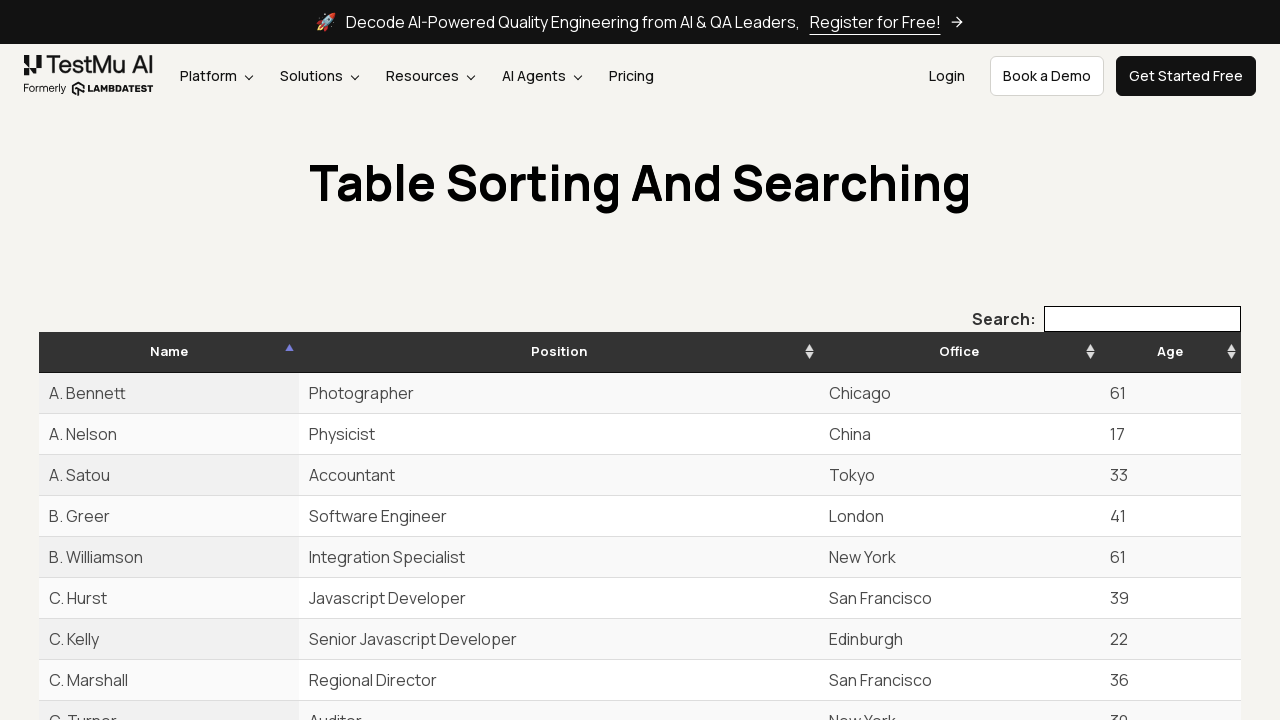

Located search box element with aria-controls='example'
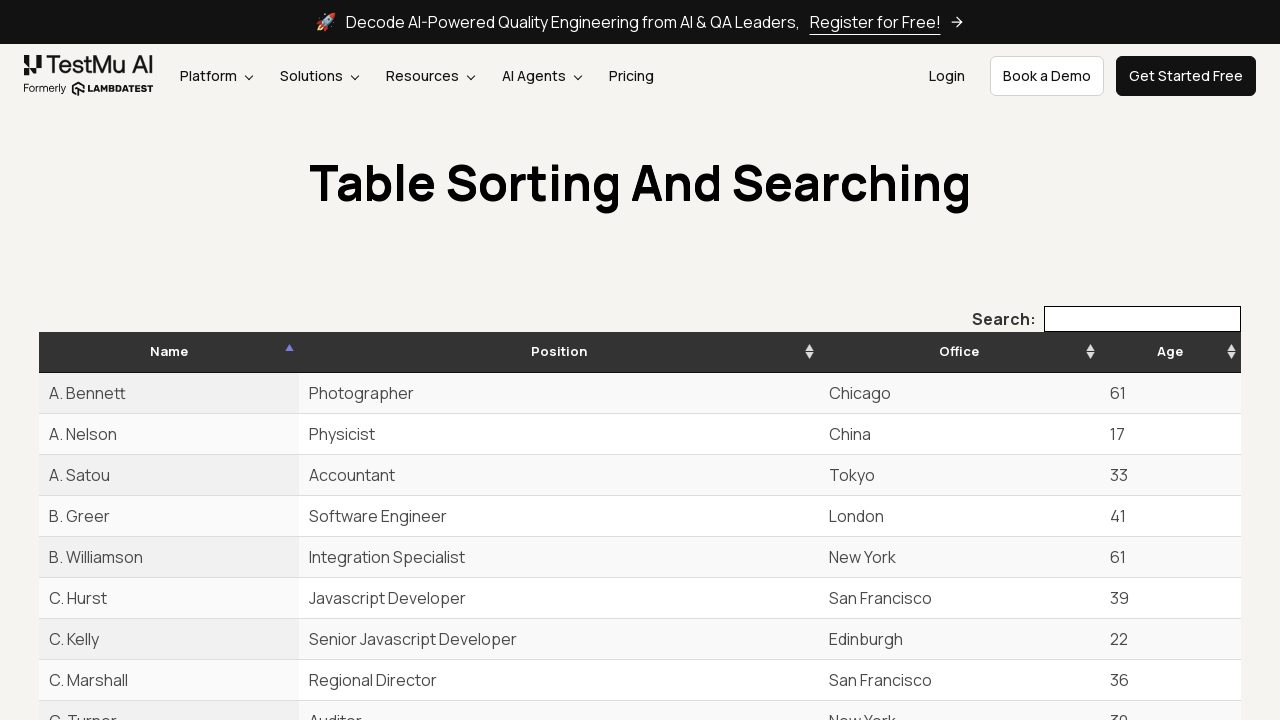

Search box became visible
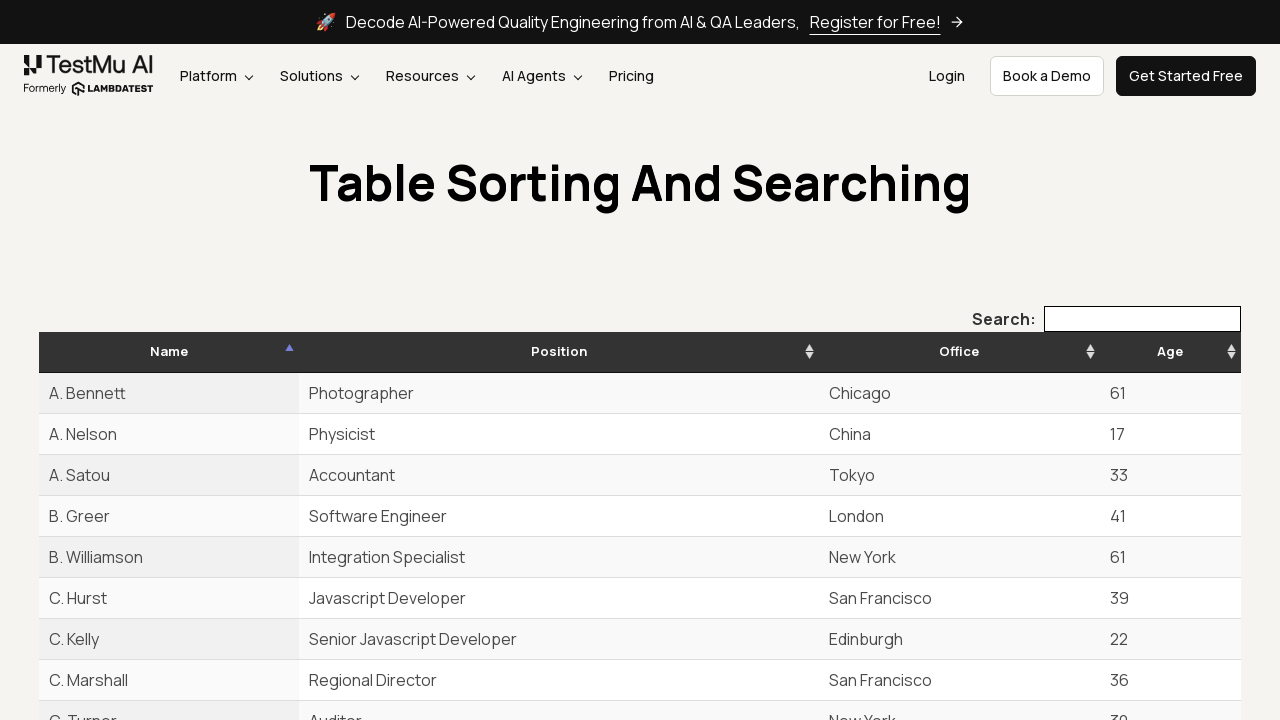

Scrolled search box into view if needed
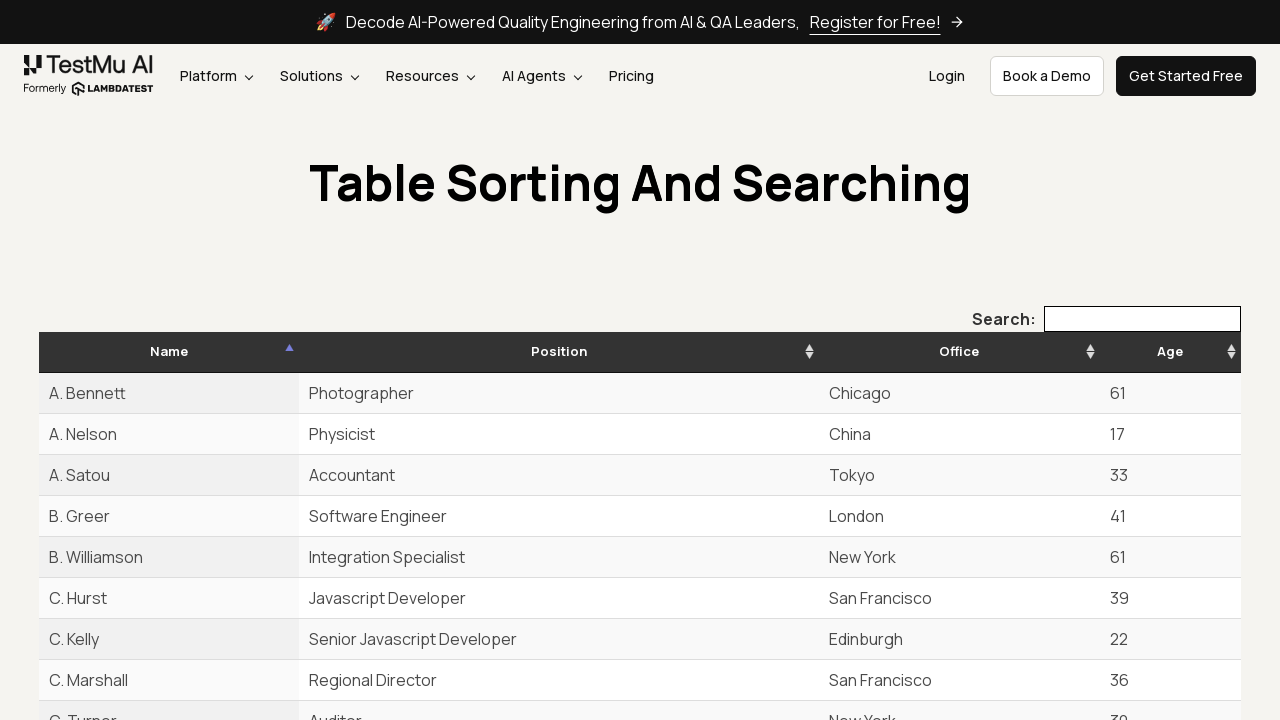

Cleared search box on input[aria-controls="example"]
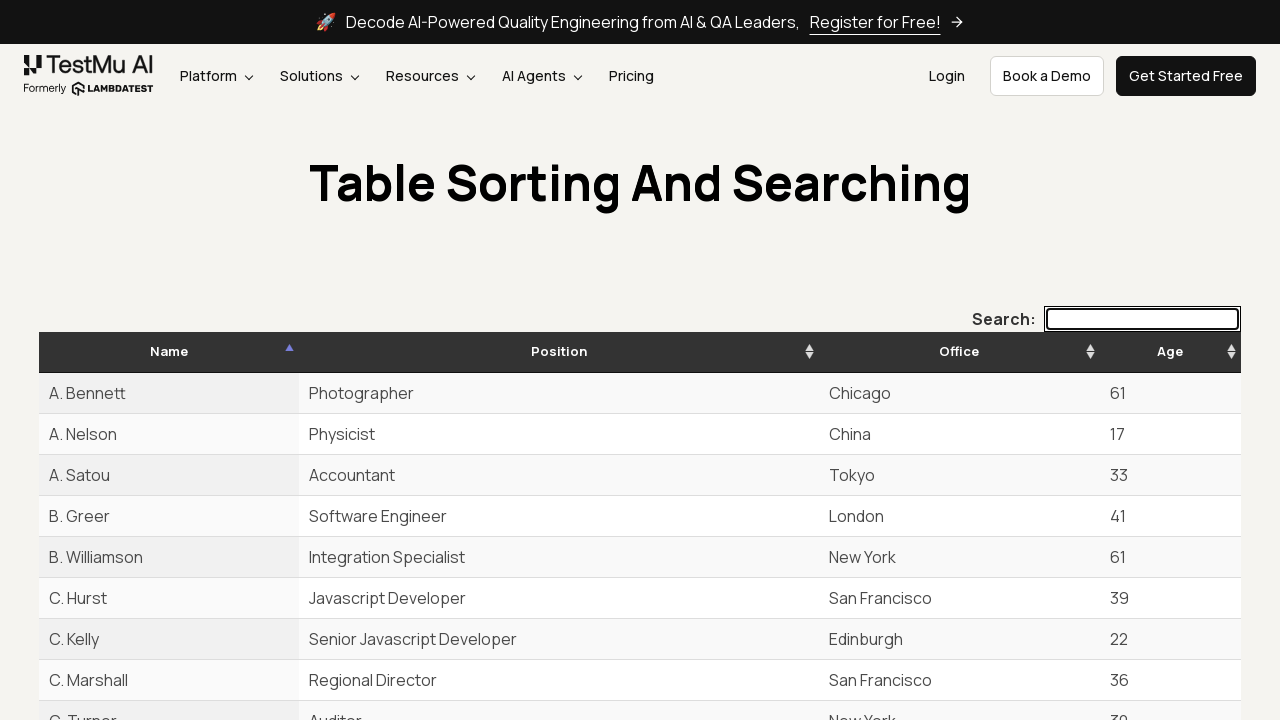

Filled search box with 'New York' on input[aria-controls="example"]
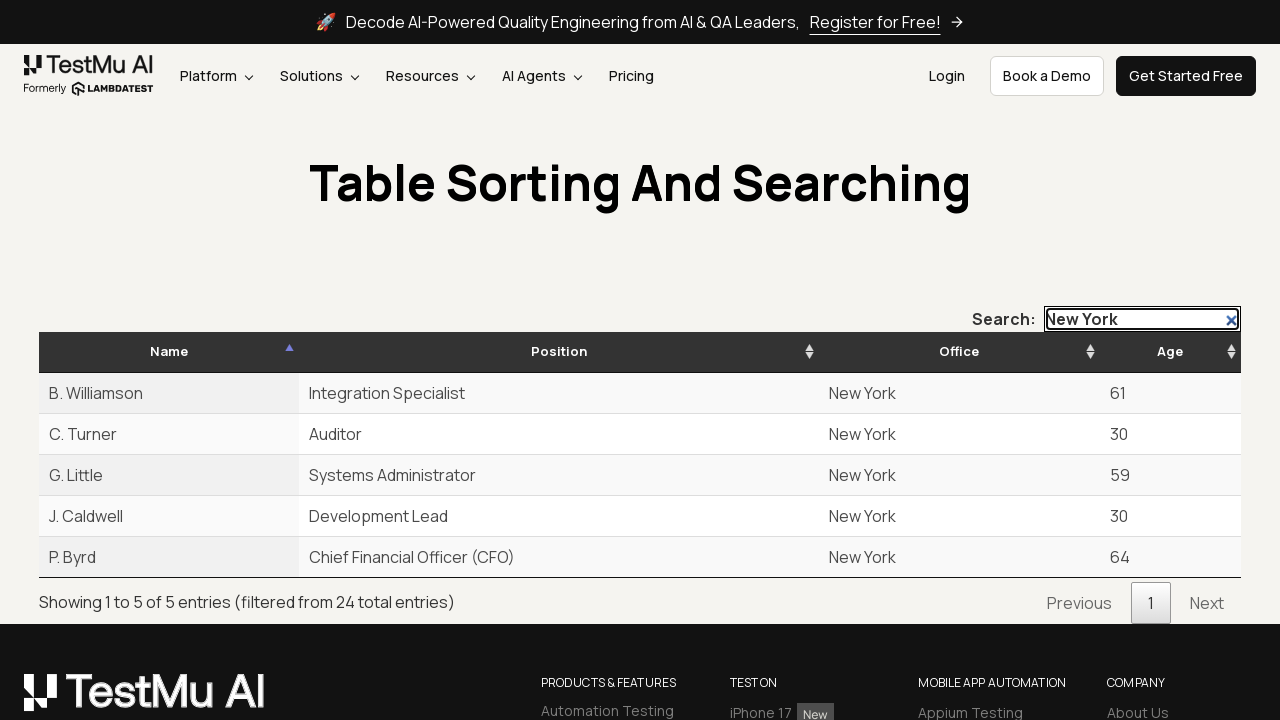

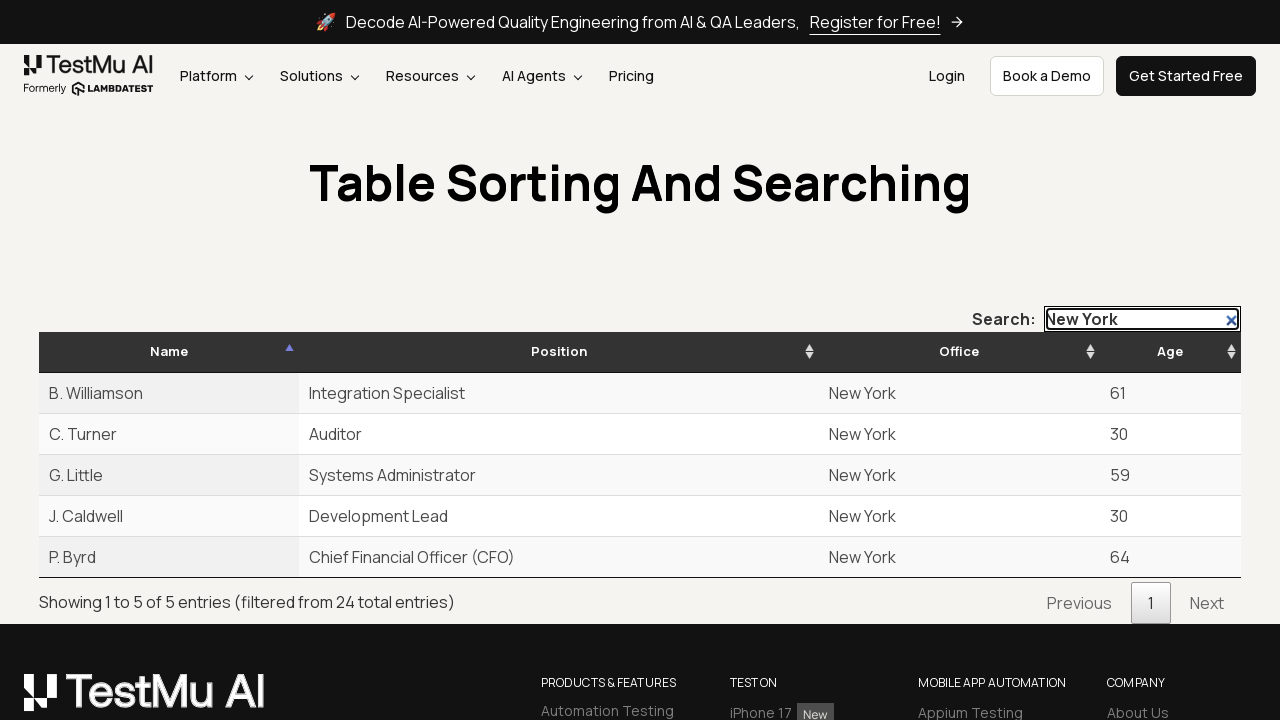